Tests dropdown functionality by selecting different options and verifying the selected values

Starting URL: https://the-internet.herokuapp.com/

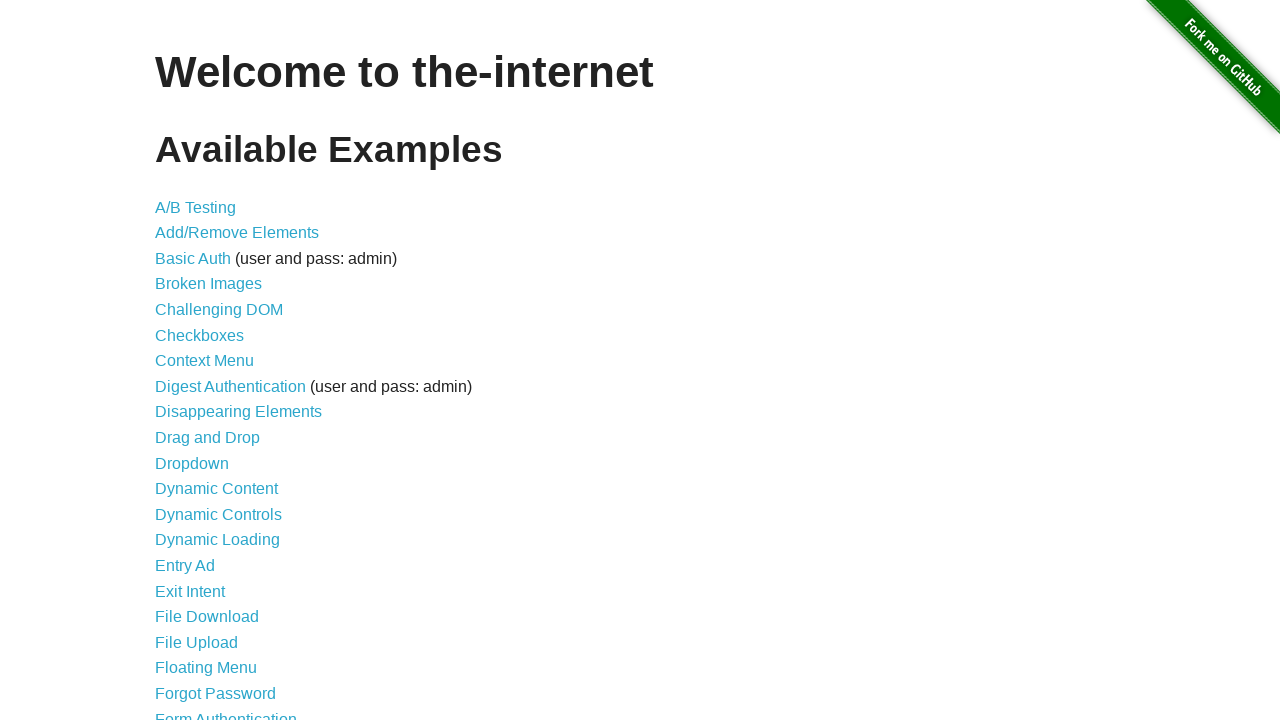

Clicked on Dropdown link at (192, 463) on a[href='/dropdown']
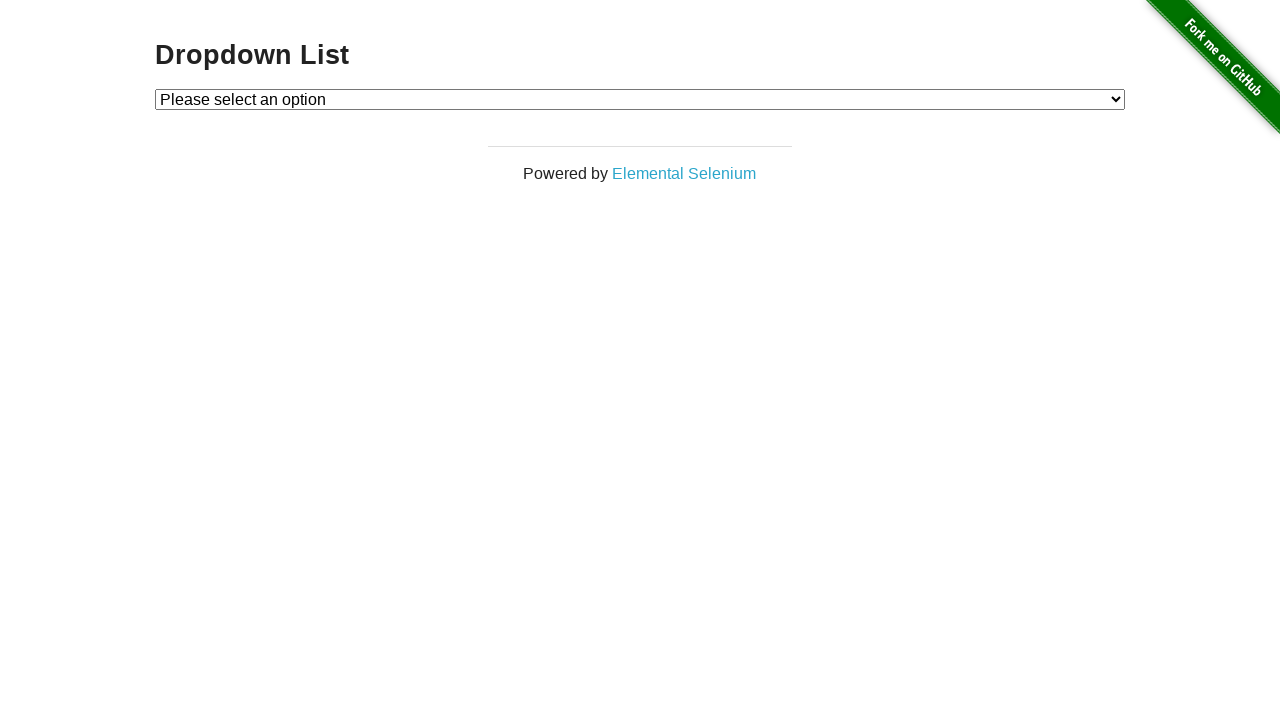

Located dropdown element
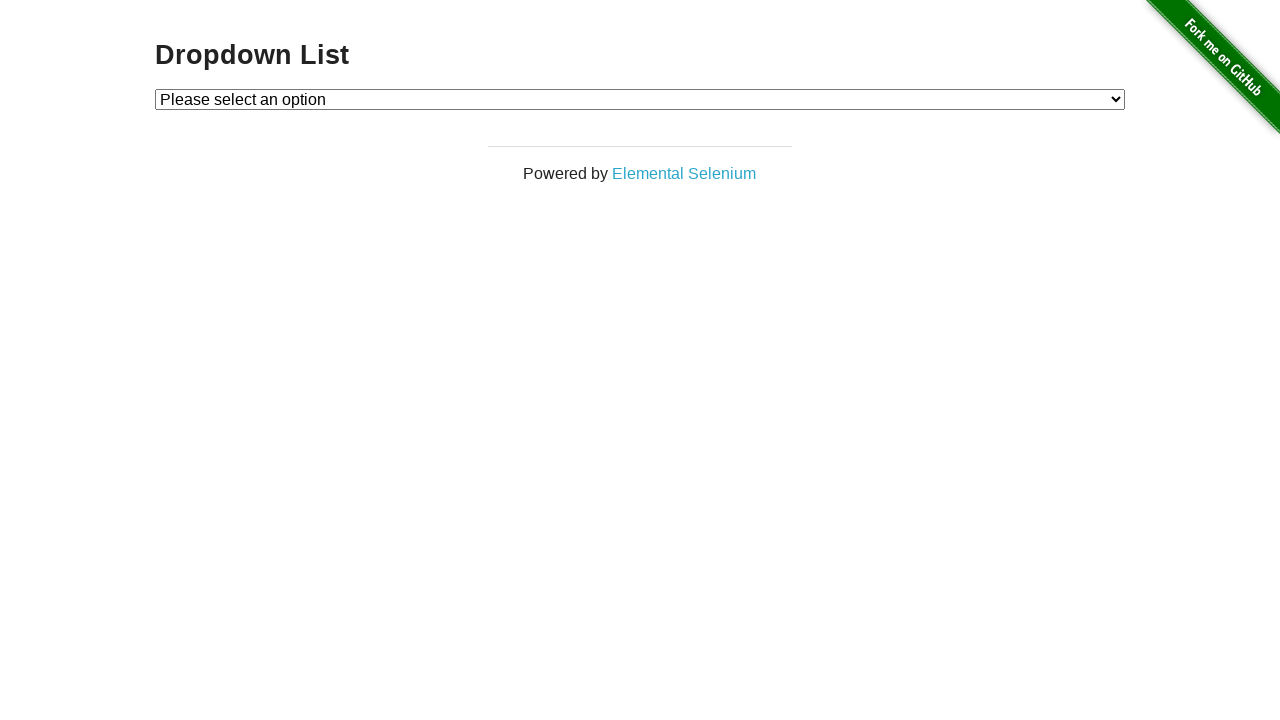

Selected first option from dropdown on select#dropdown
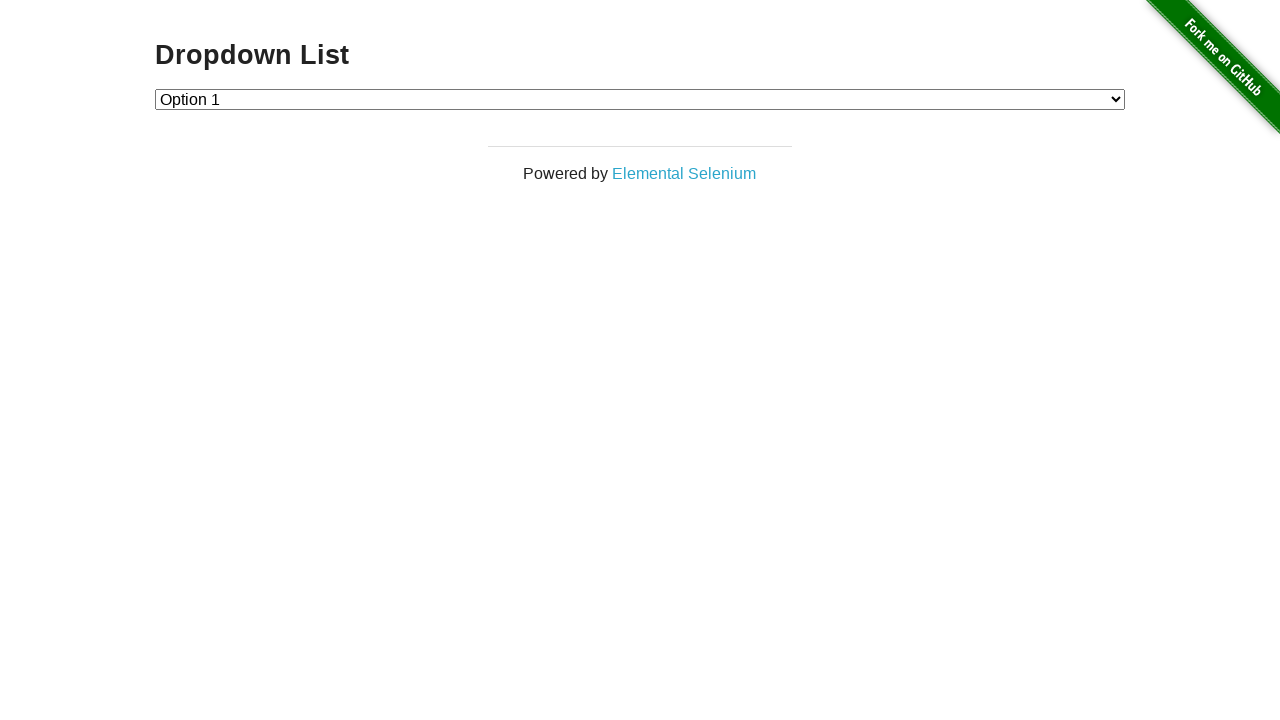

Waited for first option selection to complete
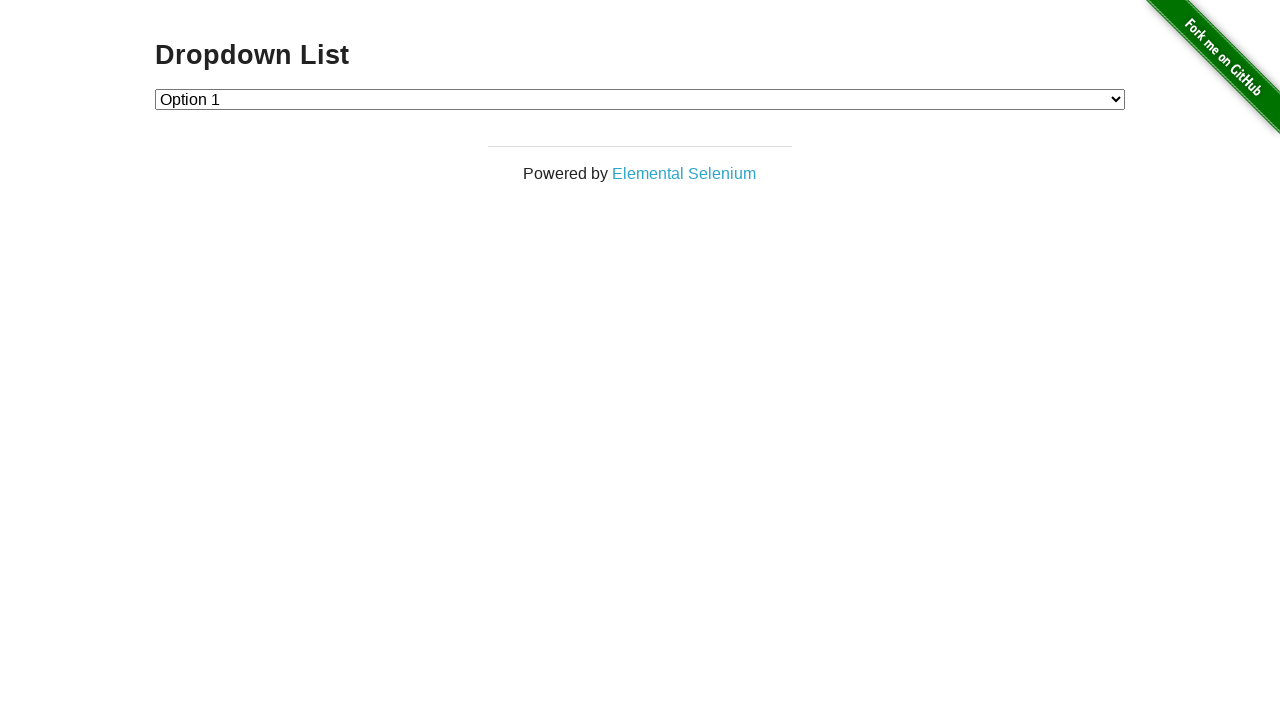

Selected second option from dropdown on select#dropdown
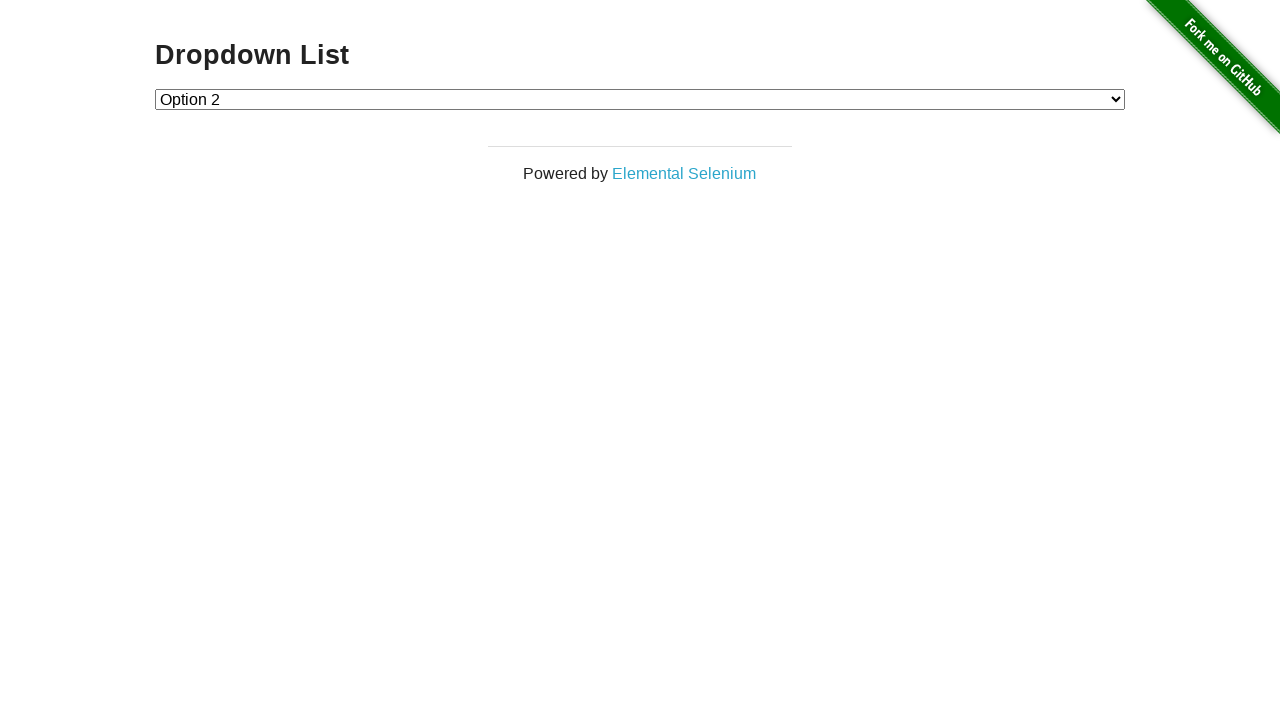

Waited for second option selection to complete
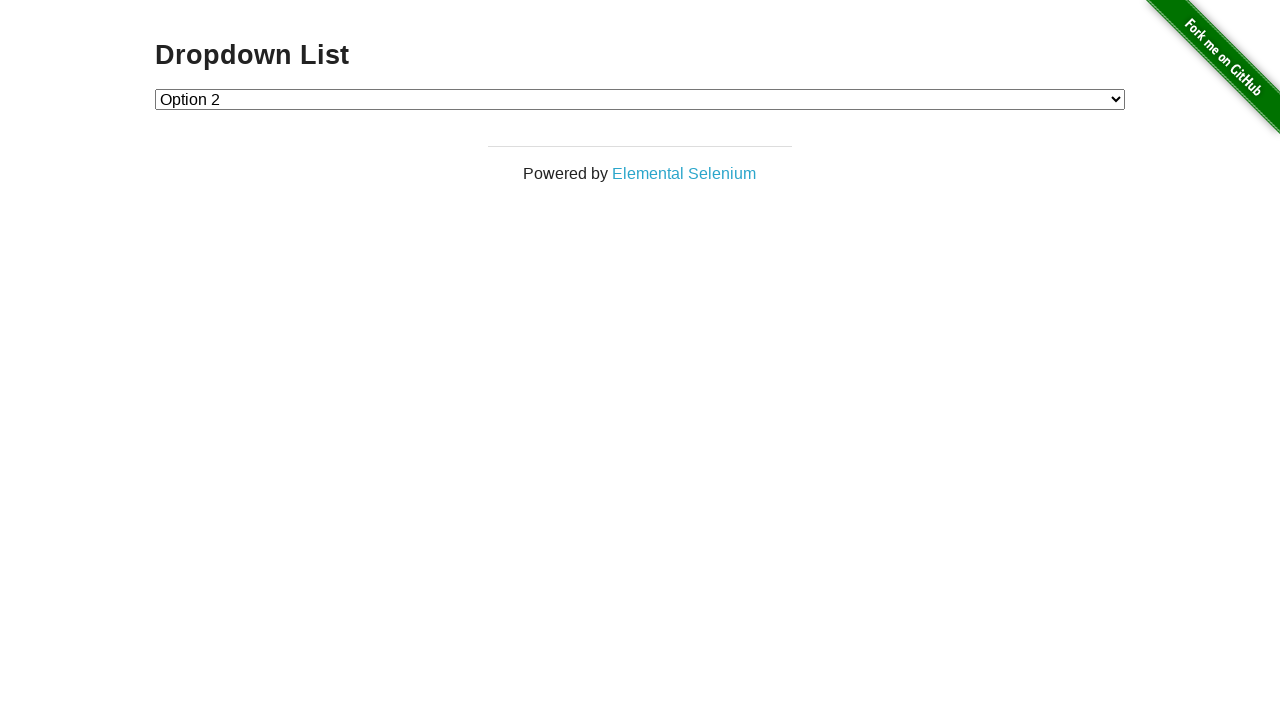

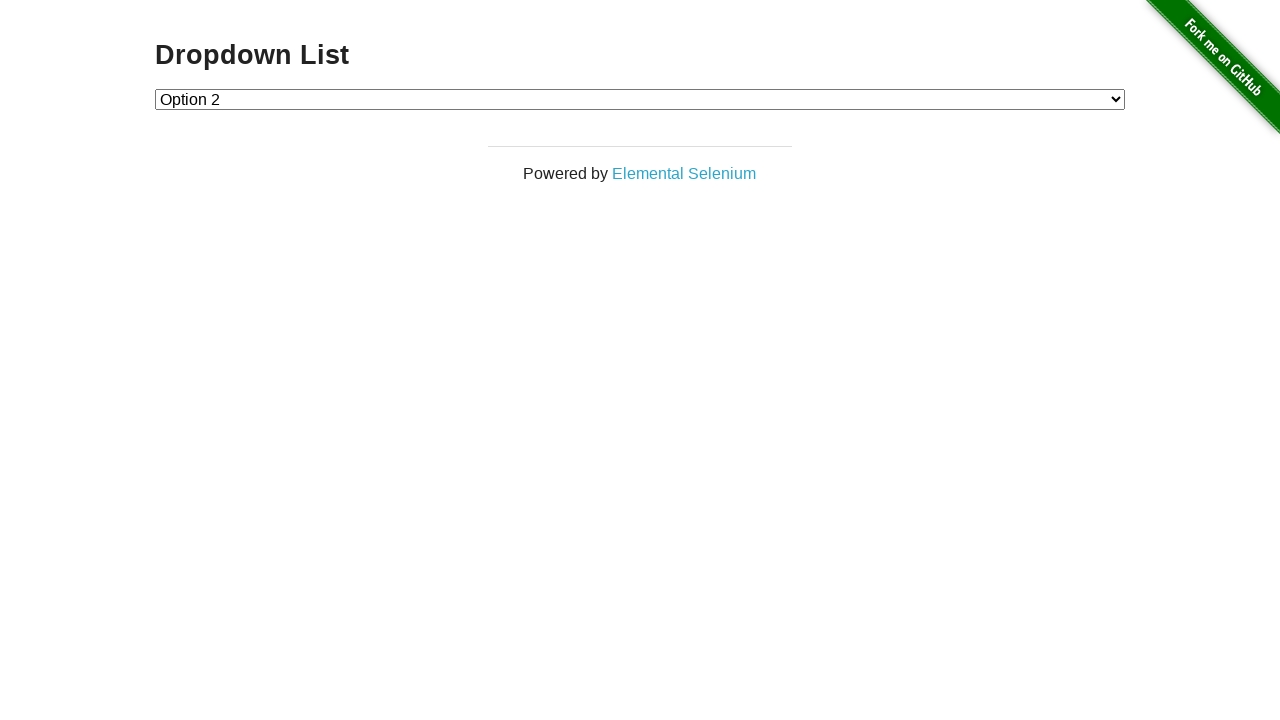